Tests that completed items are removed when clicking the Clear completed button

Starting URL: https://demo.playwright.dev/todomvc

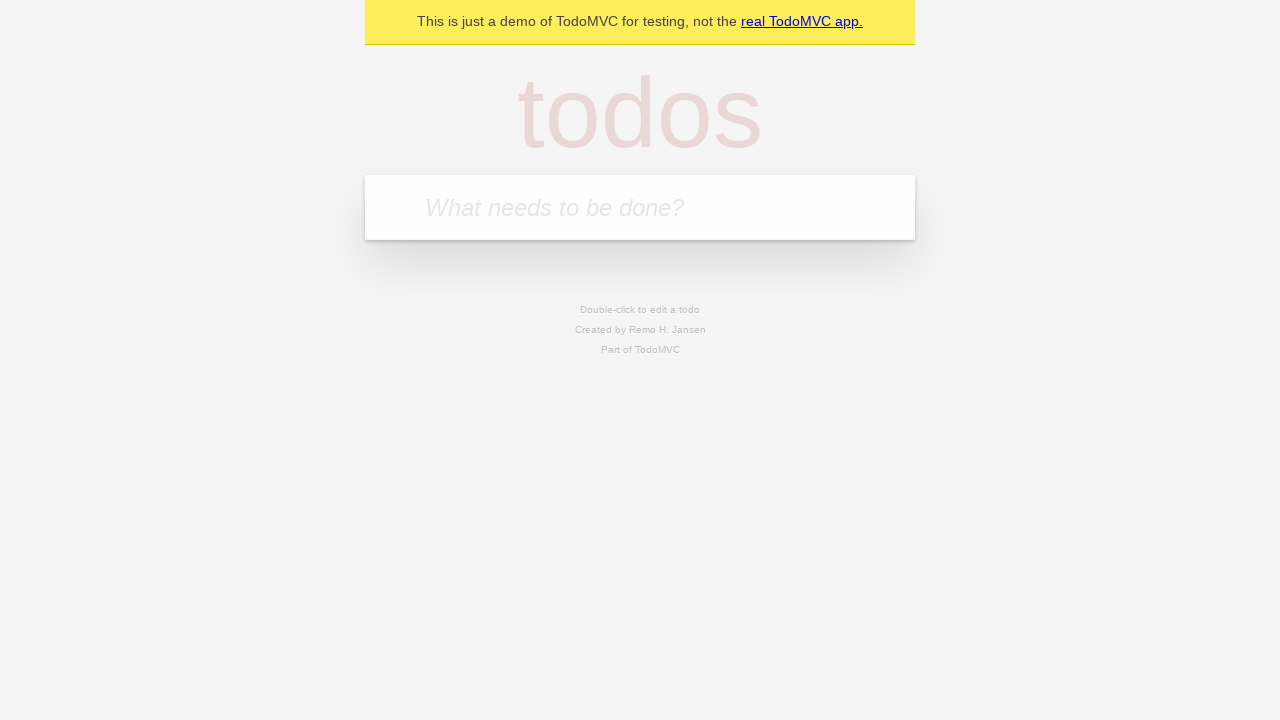

Filled todo input with 'buy some cheese' on internal:attr=[placeholder="What needs to be done?"i]
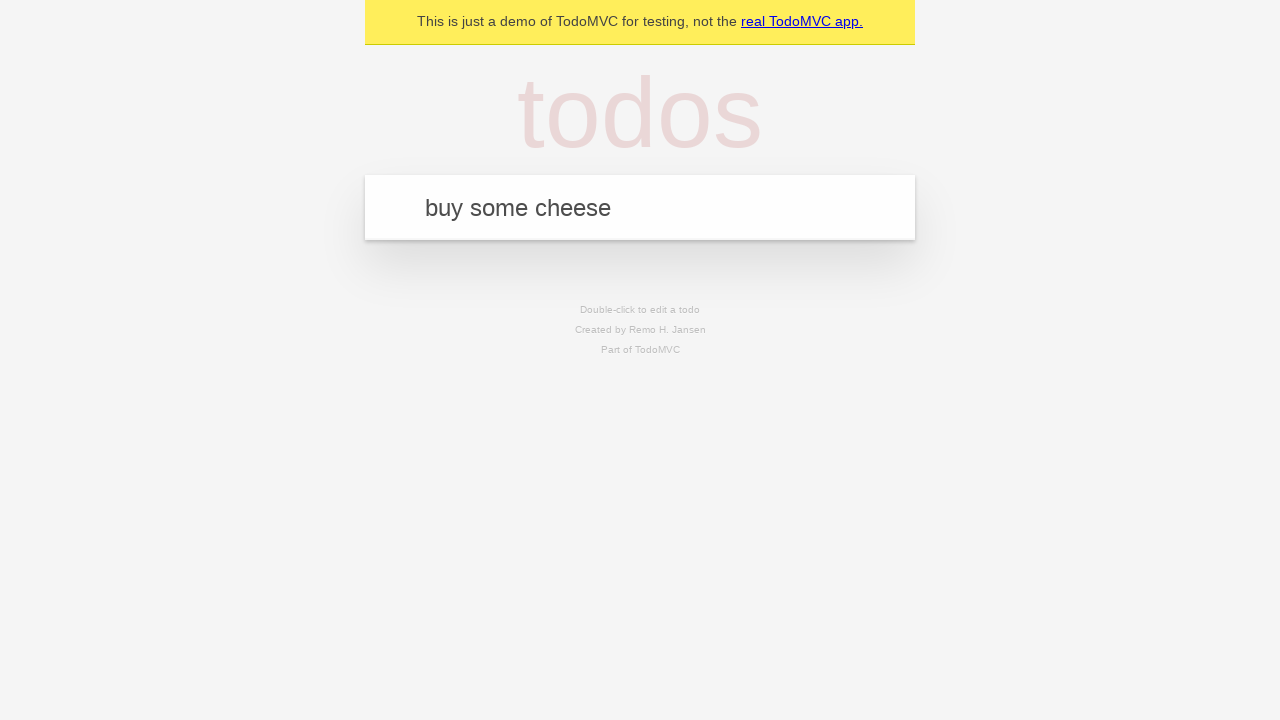

Pressed Enter to add 'buy some cheese' to todo list on internal:attr=[placeholder="What needs to be done?"i]
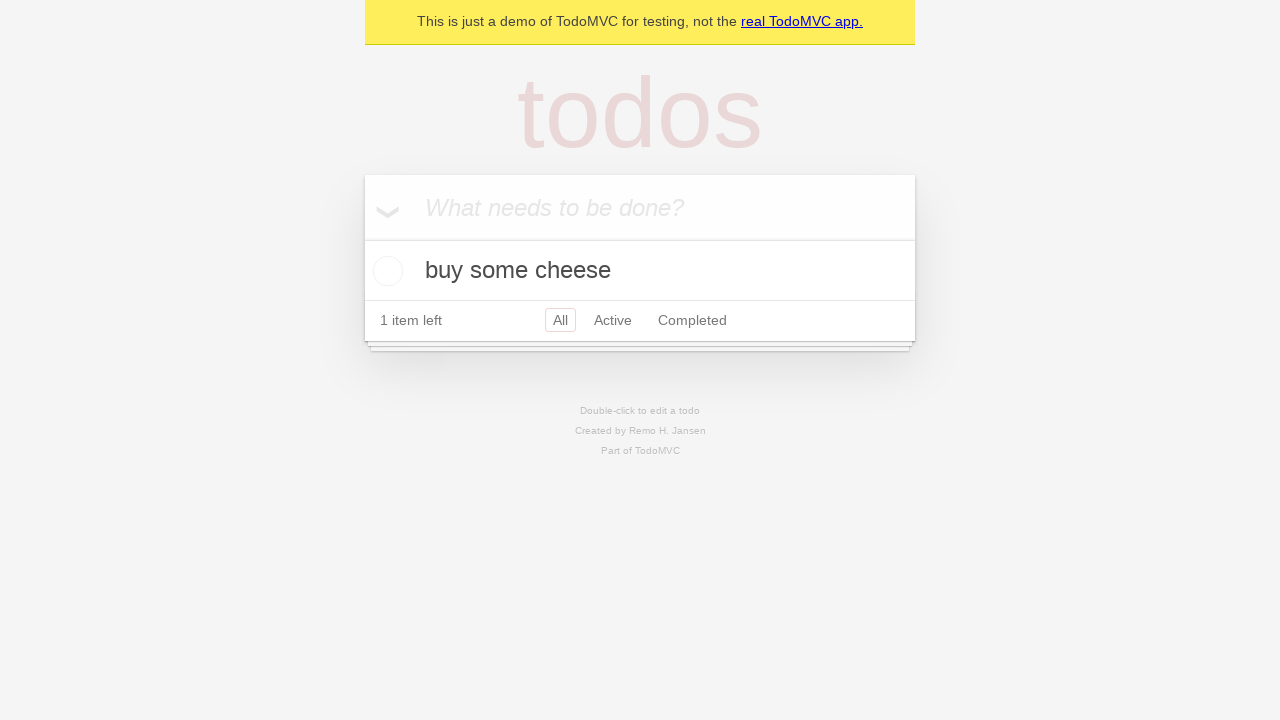

Filled todo input with 'feed the cat' on internal:attr=[placeholder="What needs to be done?"i]
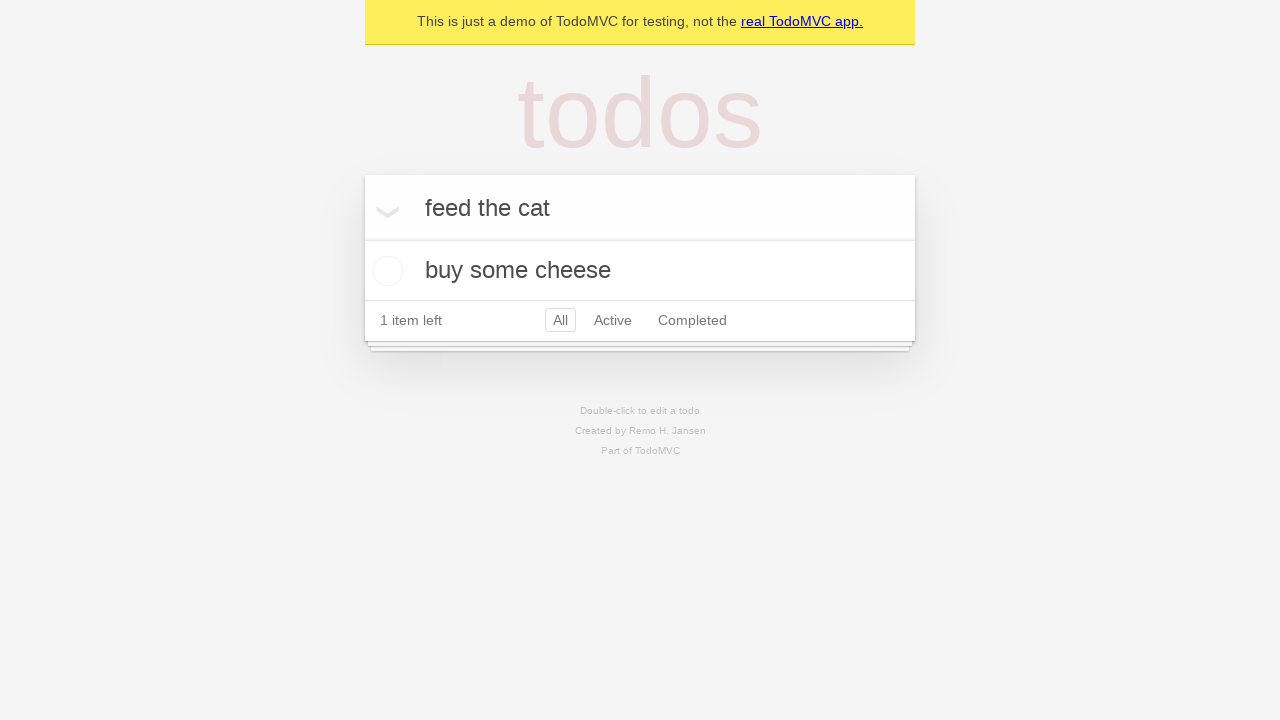

Pressed Enter to add 'feed the cat' to todo list on internal:attr=[placeholder="What needs to be done?"i]
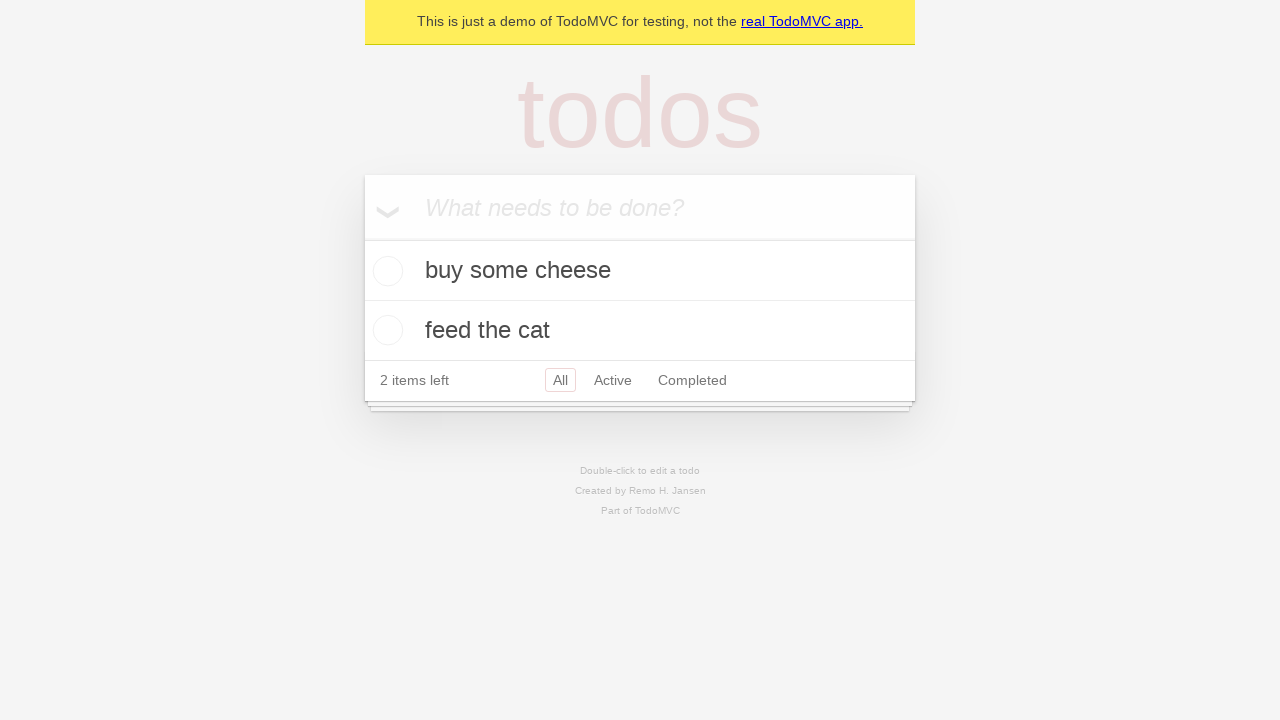

Filled todo input with 'book a doctors appointment' on internal:attr=[placeholder="What needs to be done?"i]
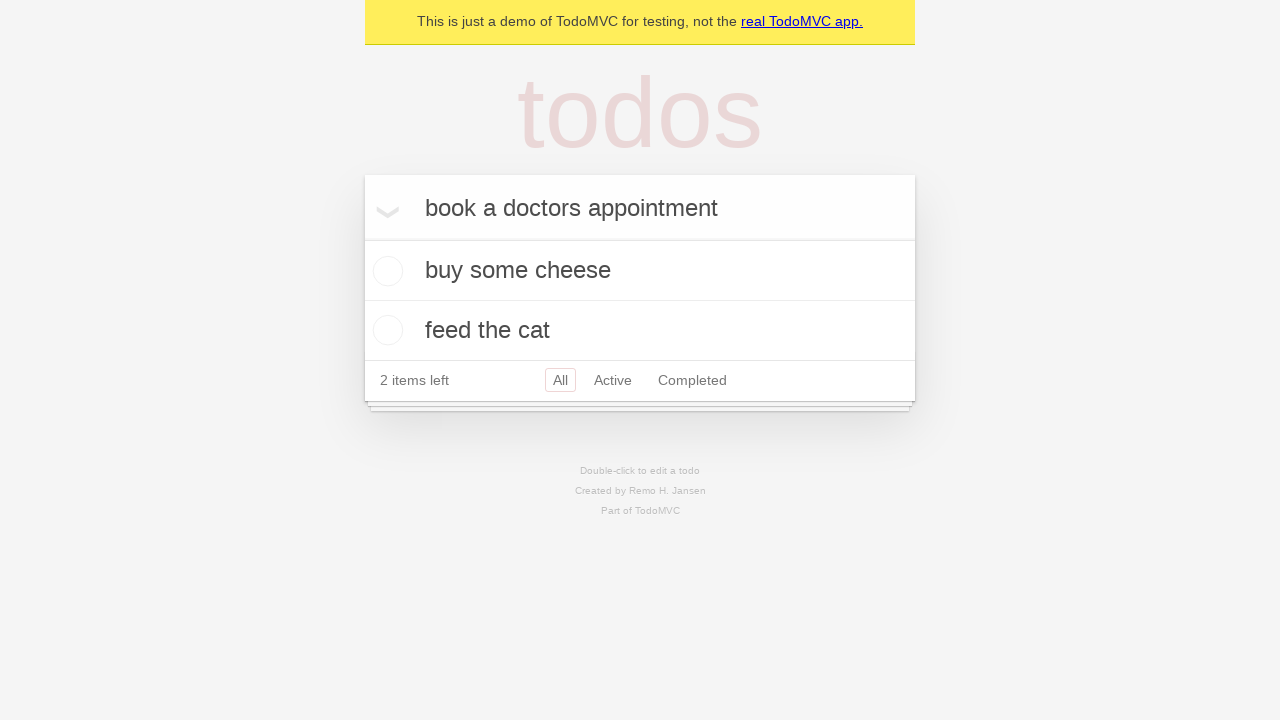

Pressed Enter to add 'book a doctors appointment' to todo list on internal:attr=[placeholder="What needs to be done?"i]
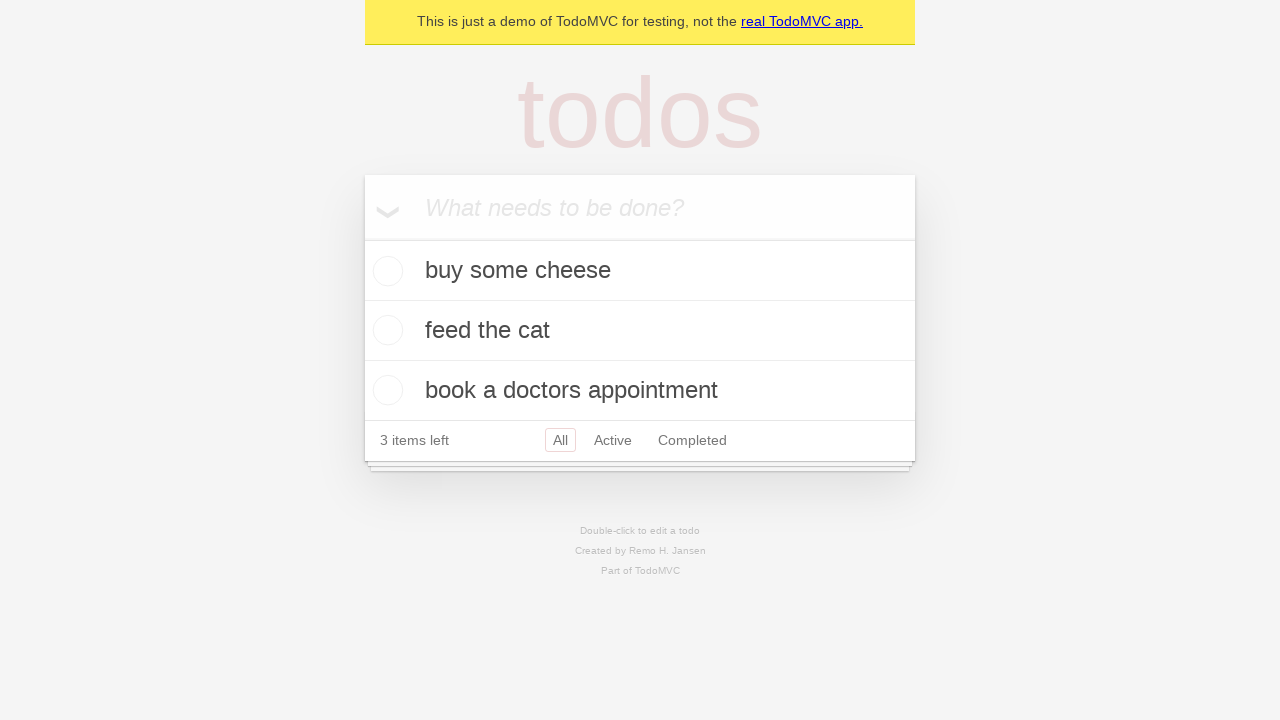

Checked the second todo item as completed at (385, 330) on internal:testid=[data-testid="todo-item"s] >> nth=1 >> internal:role=checkbox
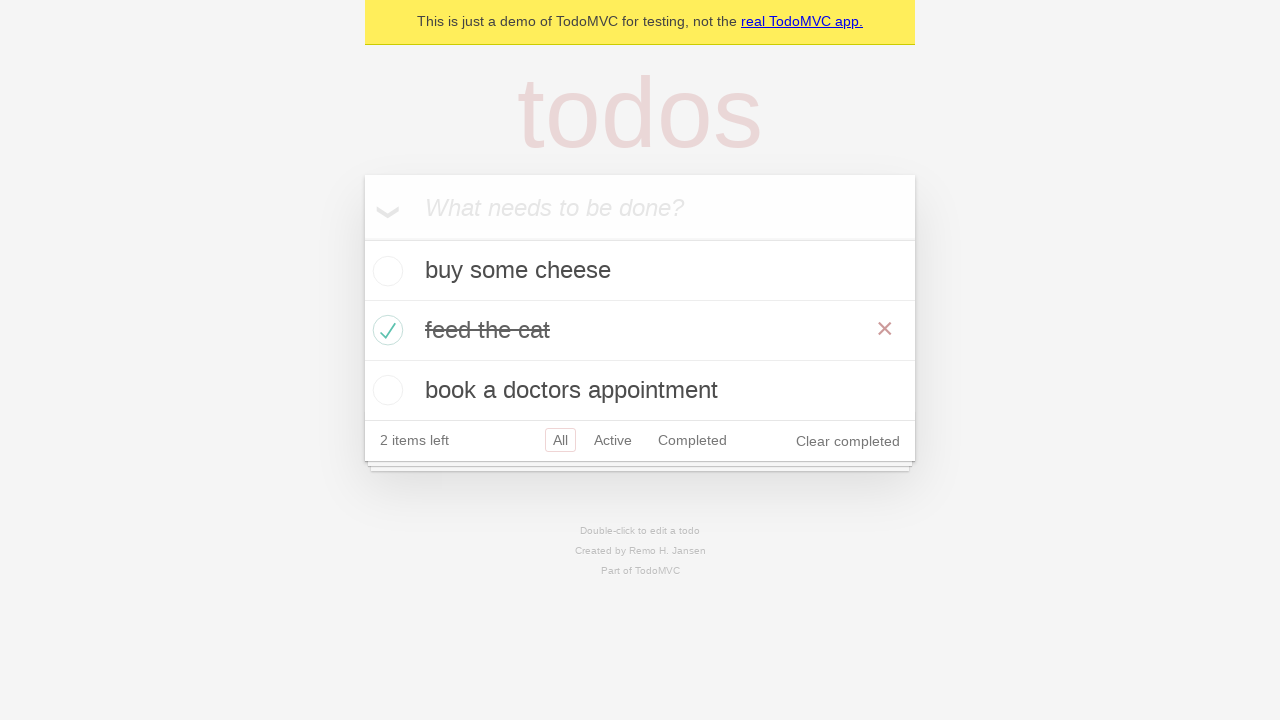

Clicked 'Clear completed' button to remove completed items at (848, 441) on internal:role=button[name="Clear completed"i]
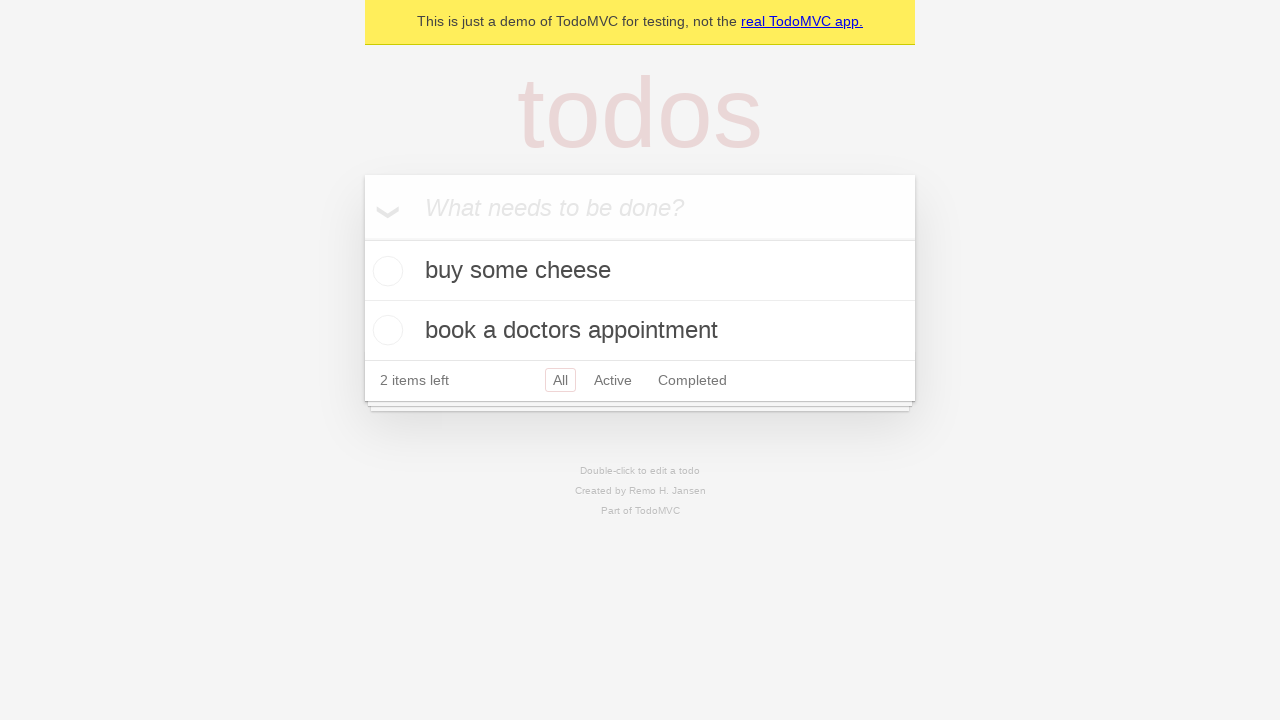

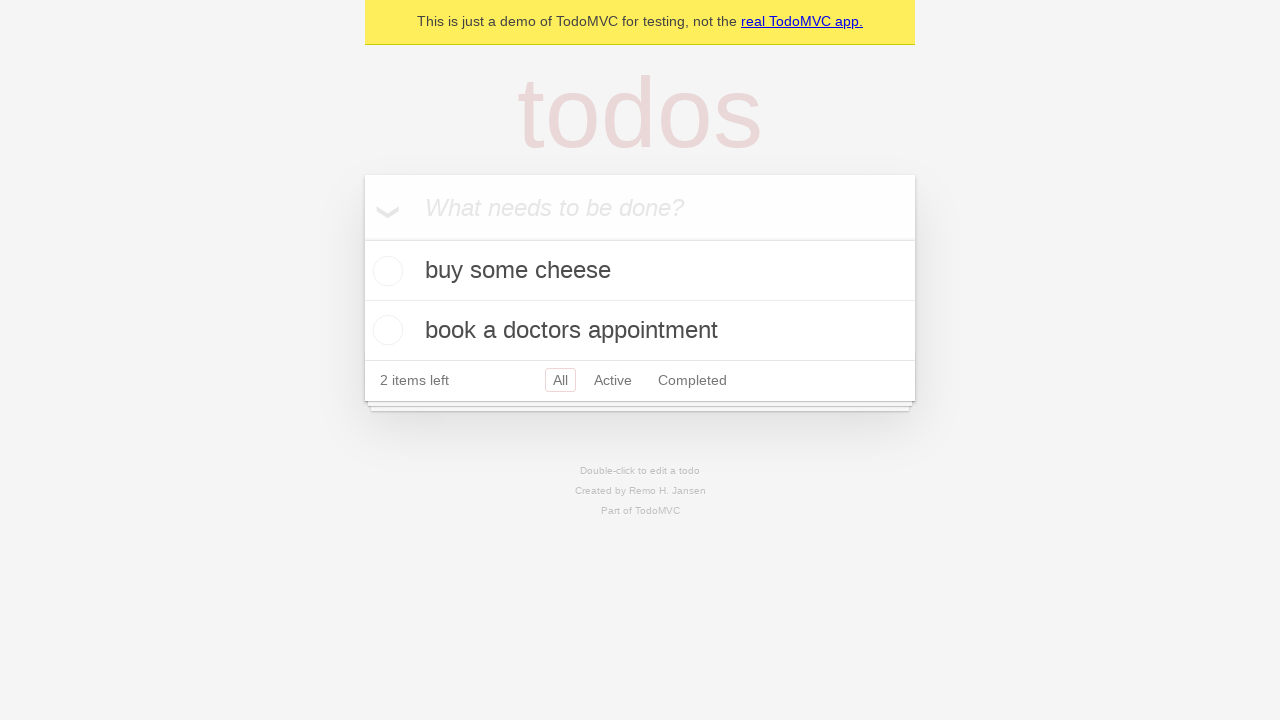